Tests filling a textbox on a sample Selenium testing site by entering text into a form field

Starting URL: https://artoftesting.com/samplesiteforselenium

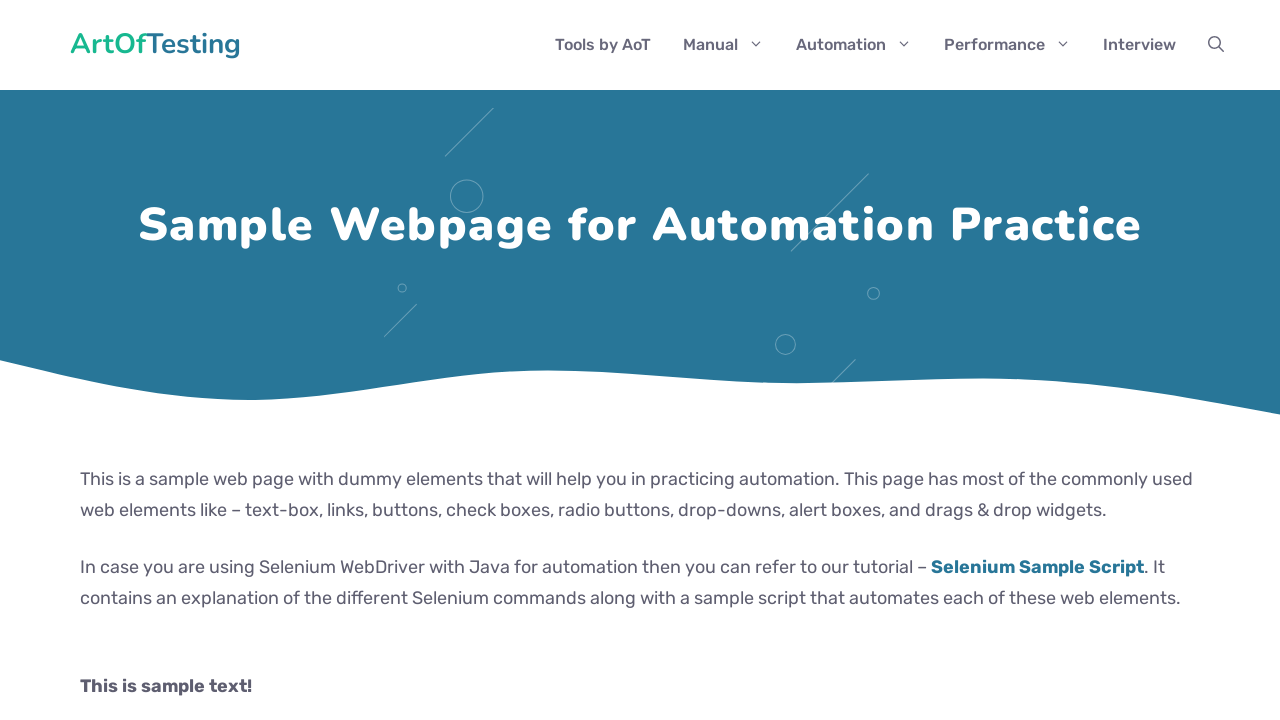

Filled first name textbox with 'textbox entered' on input#fname
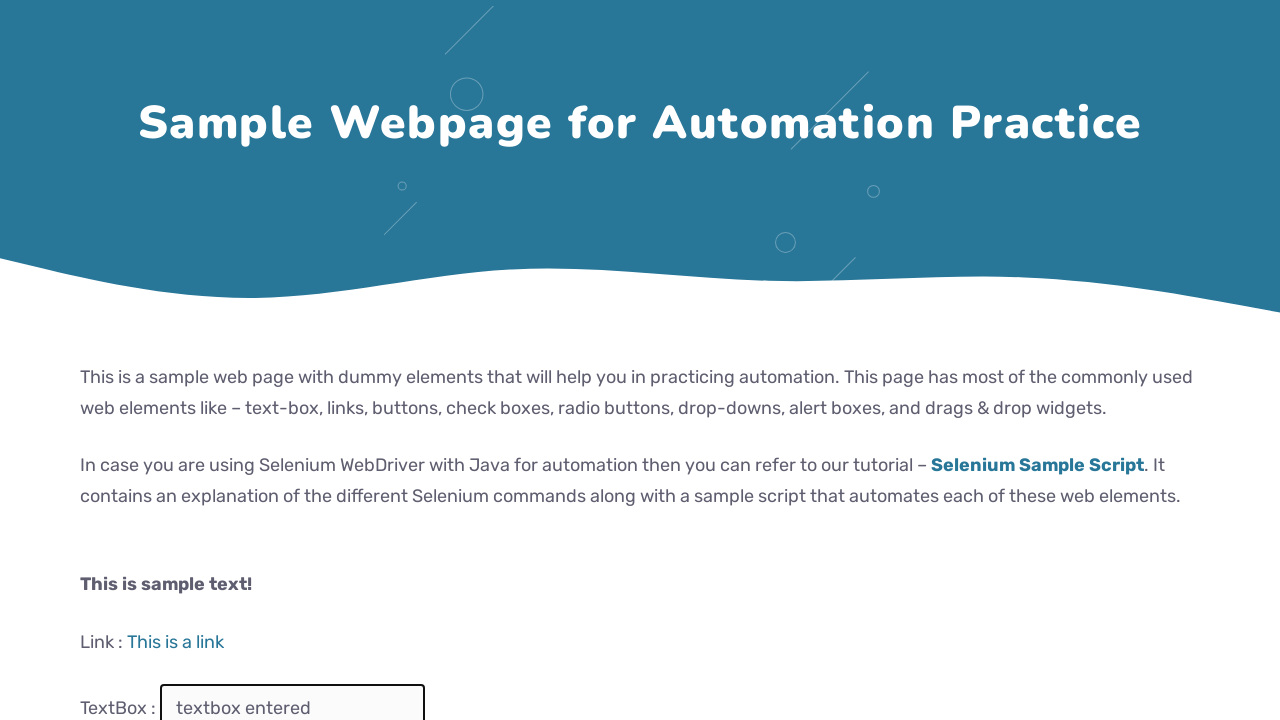

Waited 1 second to observe the result
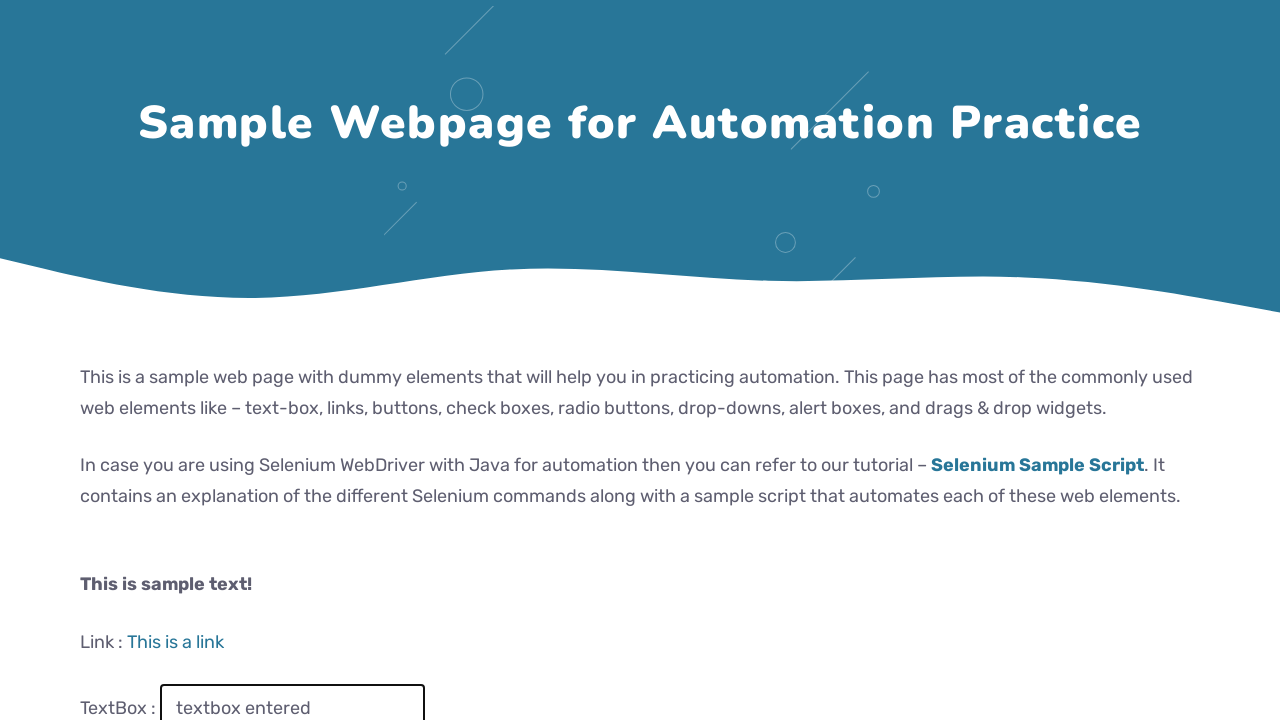

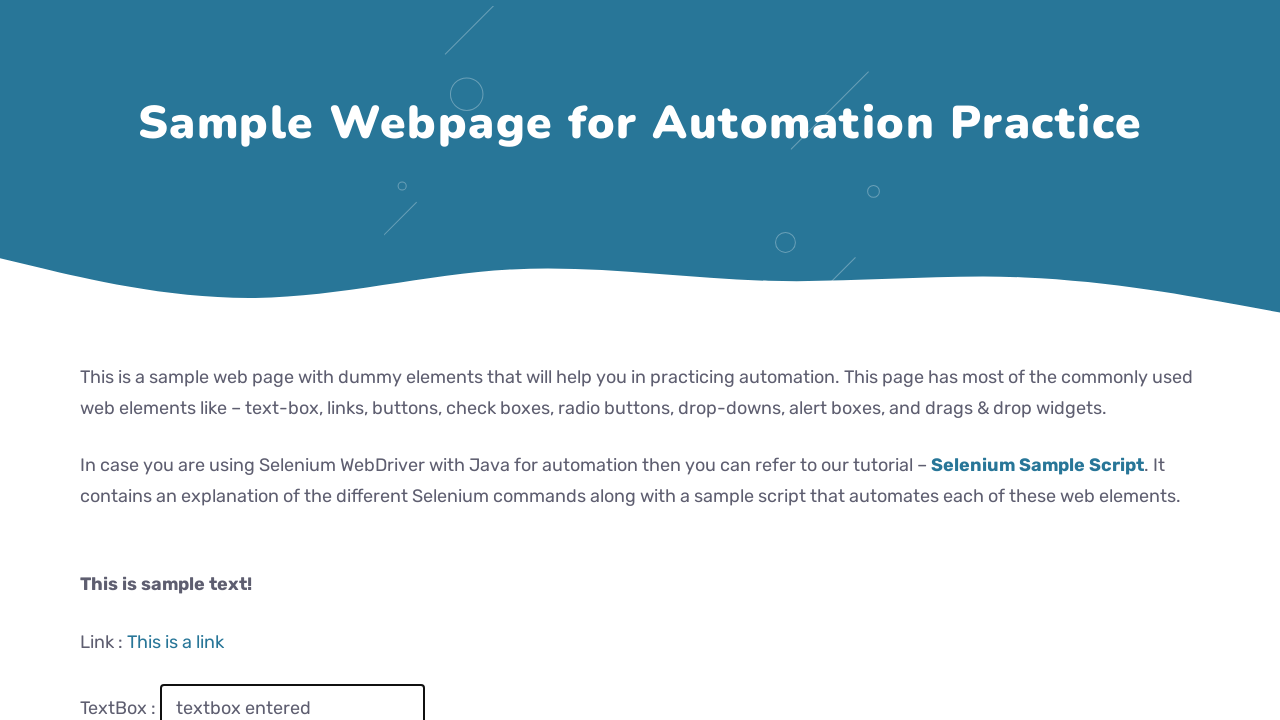